Tests datalist input by entering a value and verifying it is correctly stored

Starting URL: https://www.selenium.dev/selenium/web/web-form.html

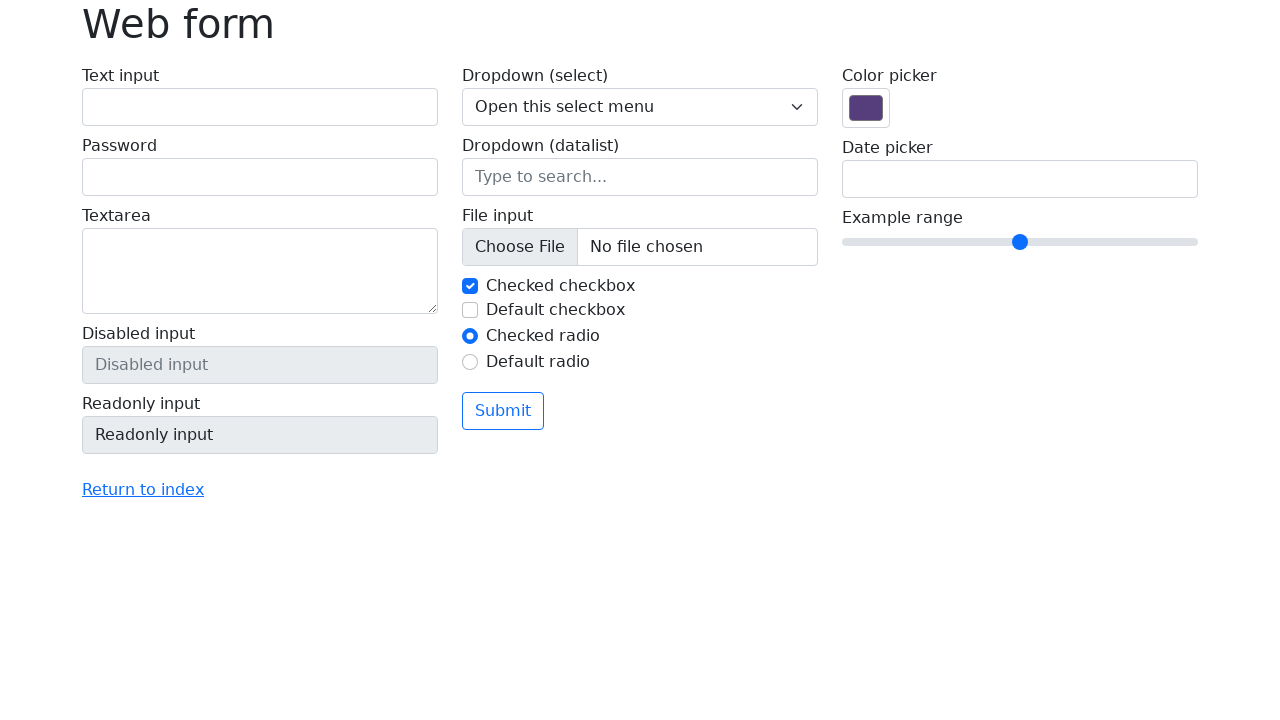

Filled datalist input with 'New York' on input[name='my-datalist']
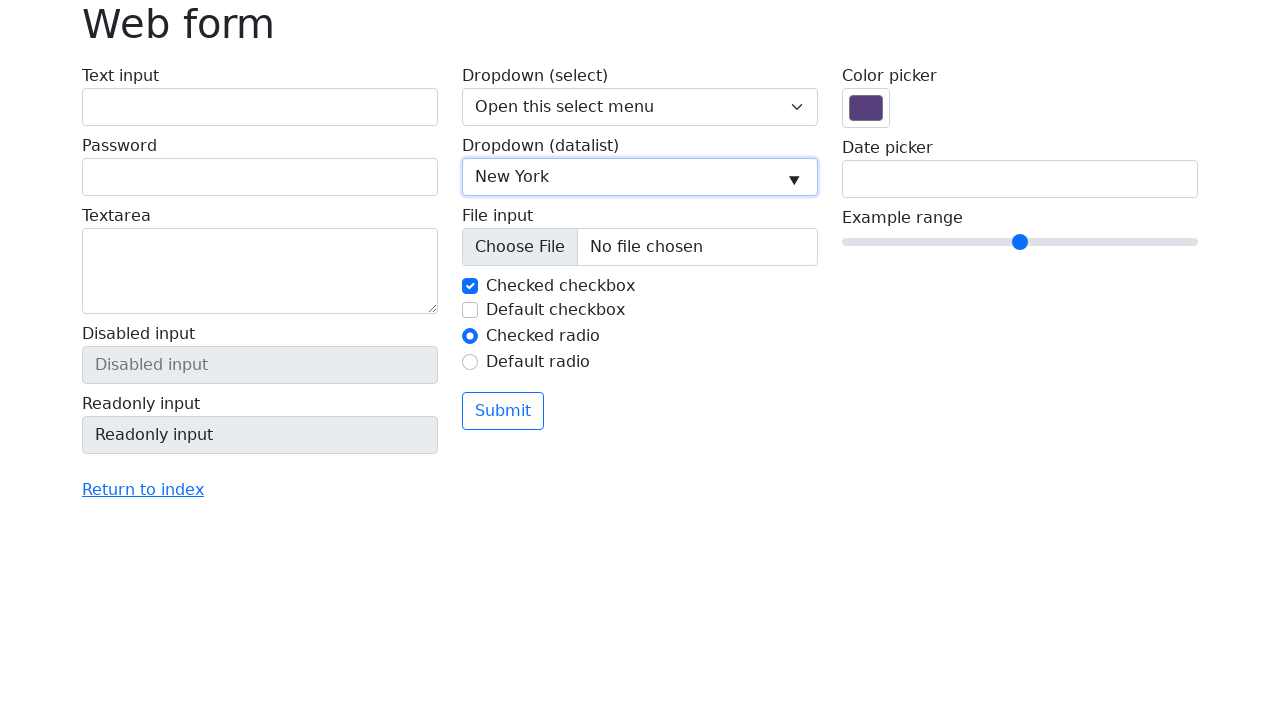

Verified that datalist input correctly stores 'New York'
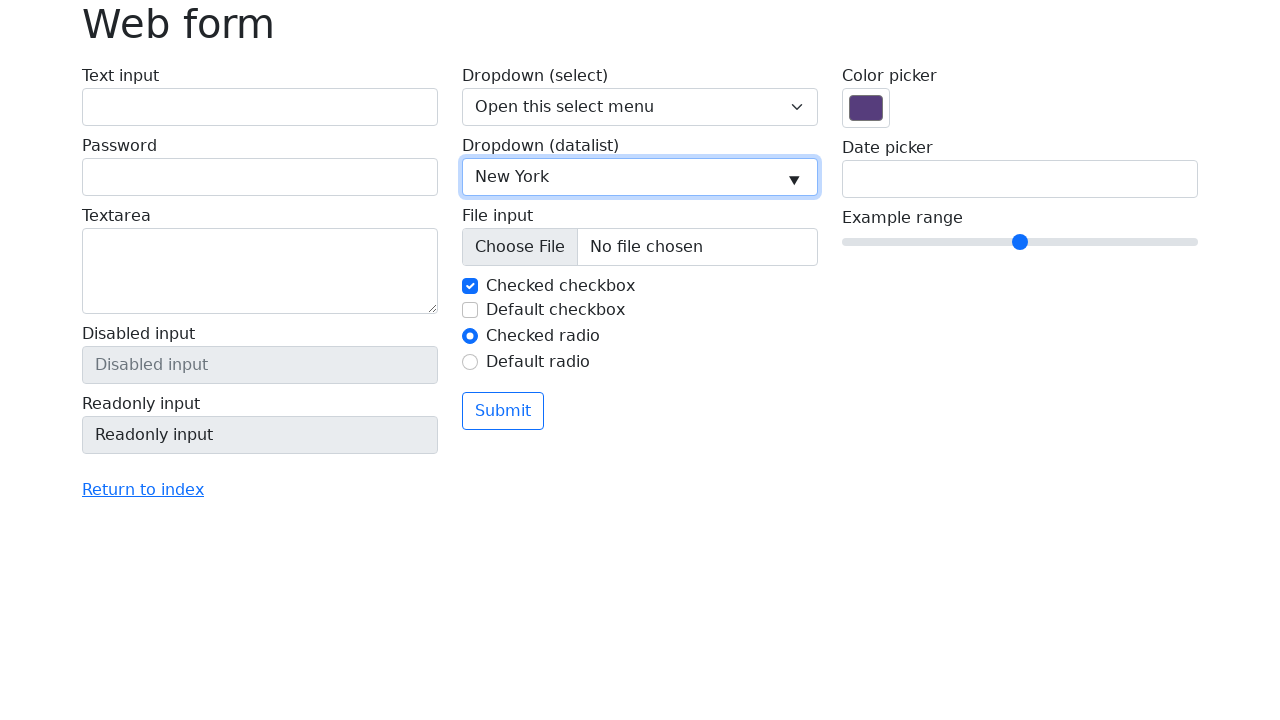

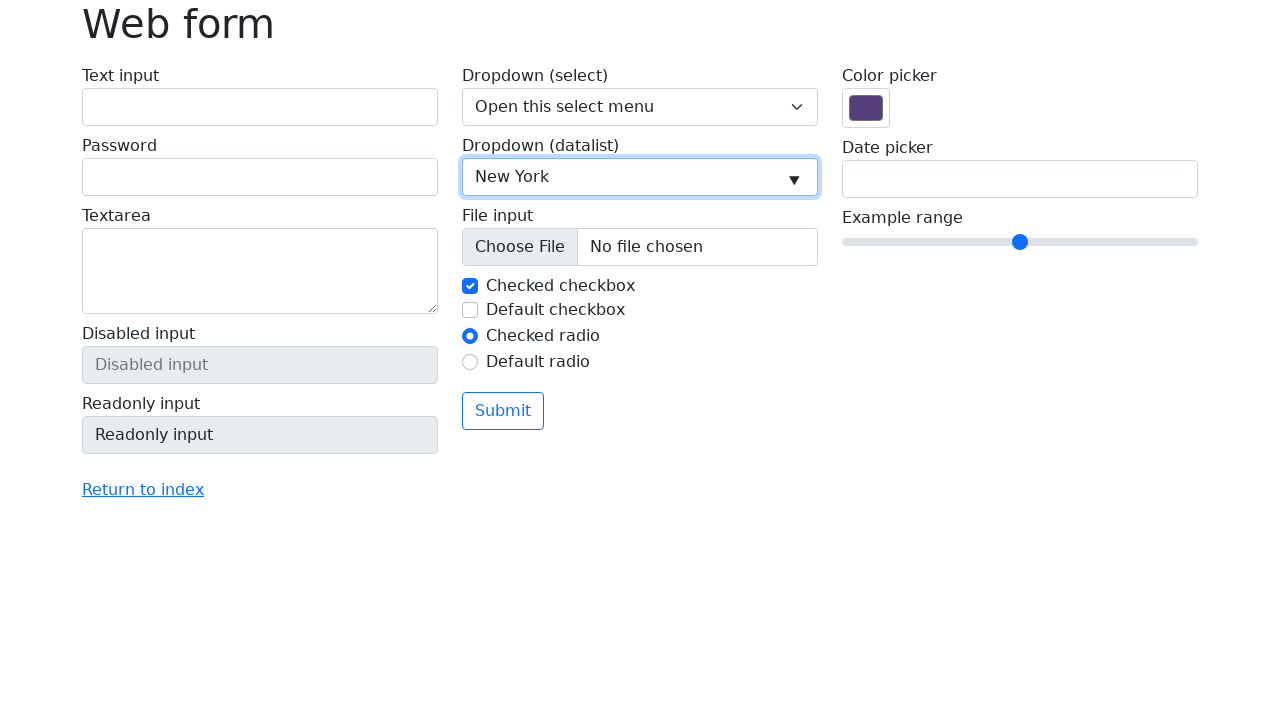